Tests scrolling functionality by navigating to a custom scrollbar demo page and scrolling to a specific paragraph element using JavaScript executor

Starting URL: https://manos.malihu.gr/repository/custom-scrollbar/demo/examples/complete_examples.html

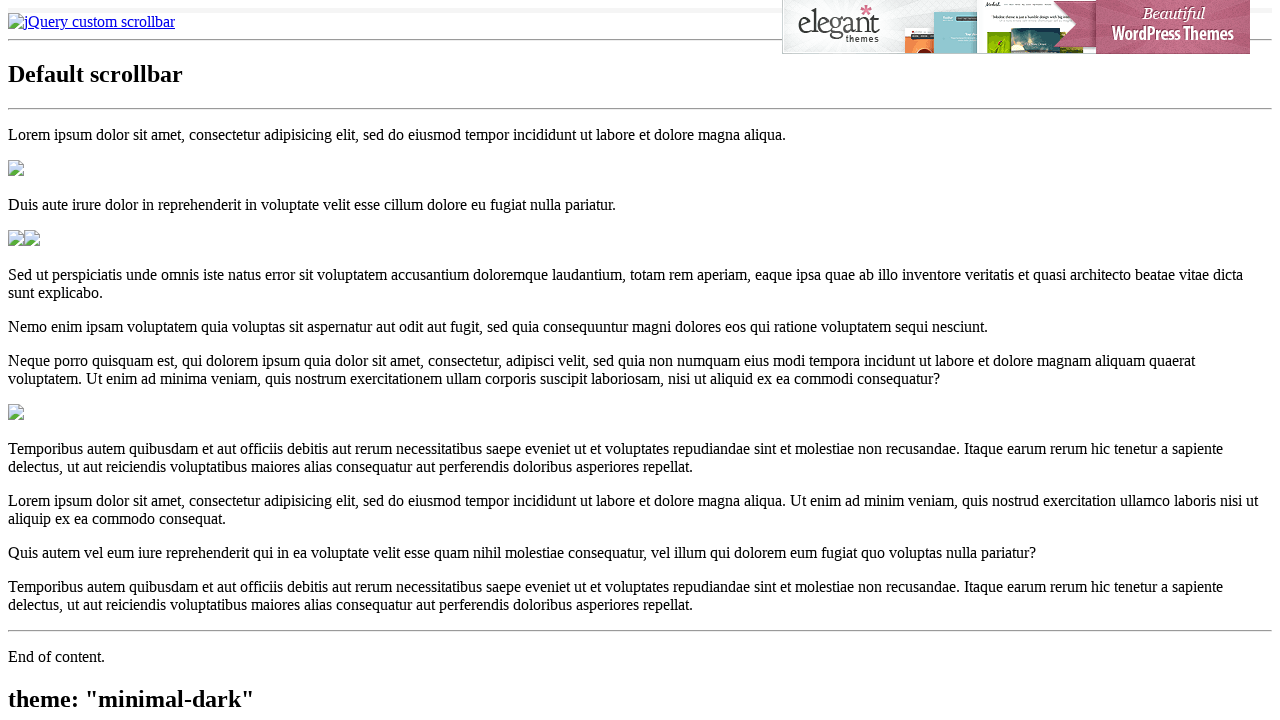

Located and waited for target paragraph element containing 'Excepteur sint occaecat cupidatat'
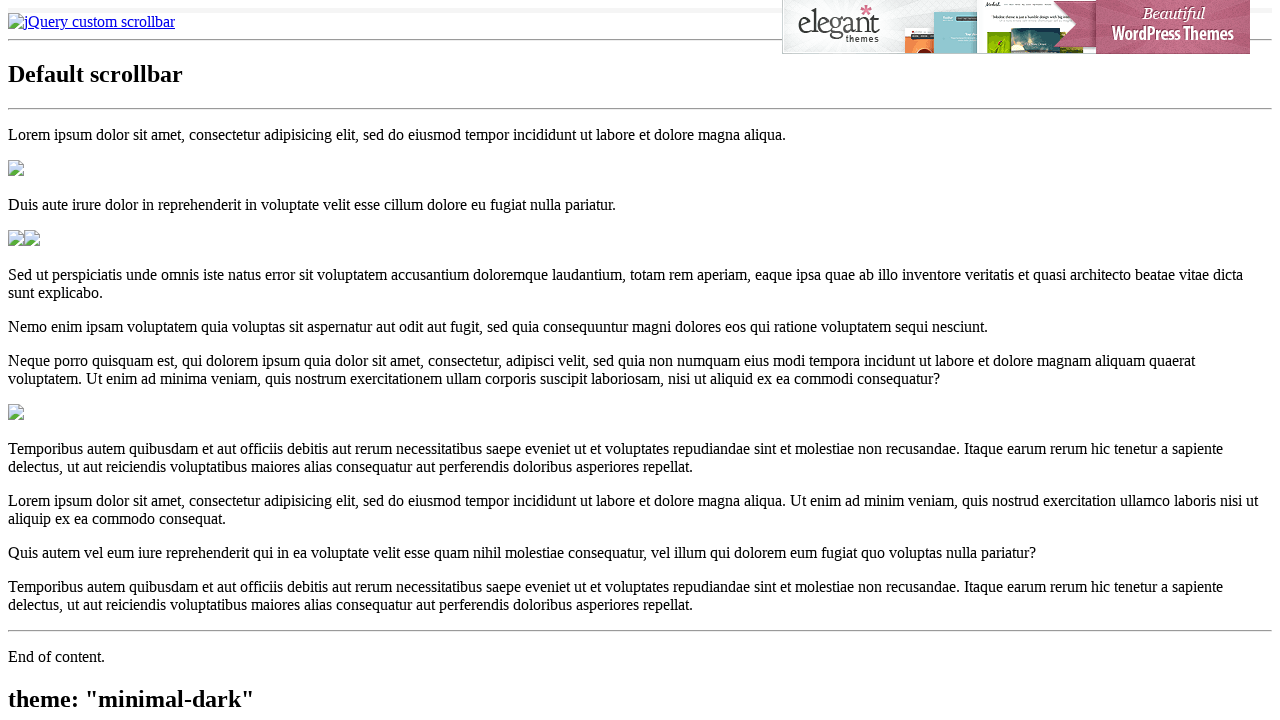

Scrolled target element into view using JavaScript executor
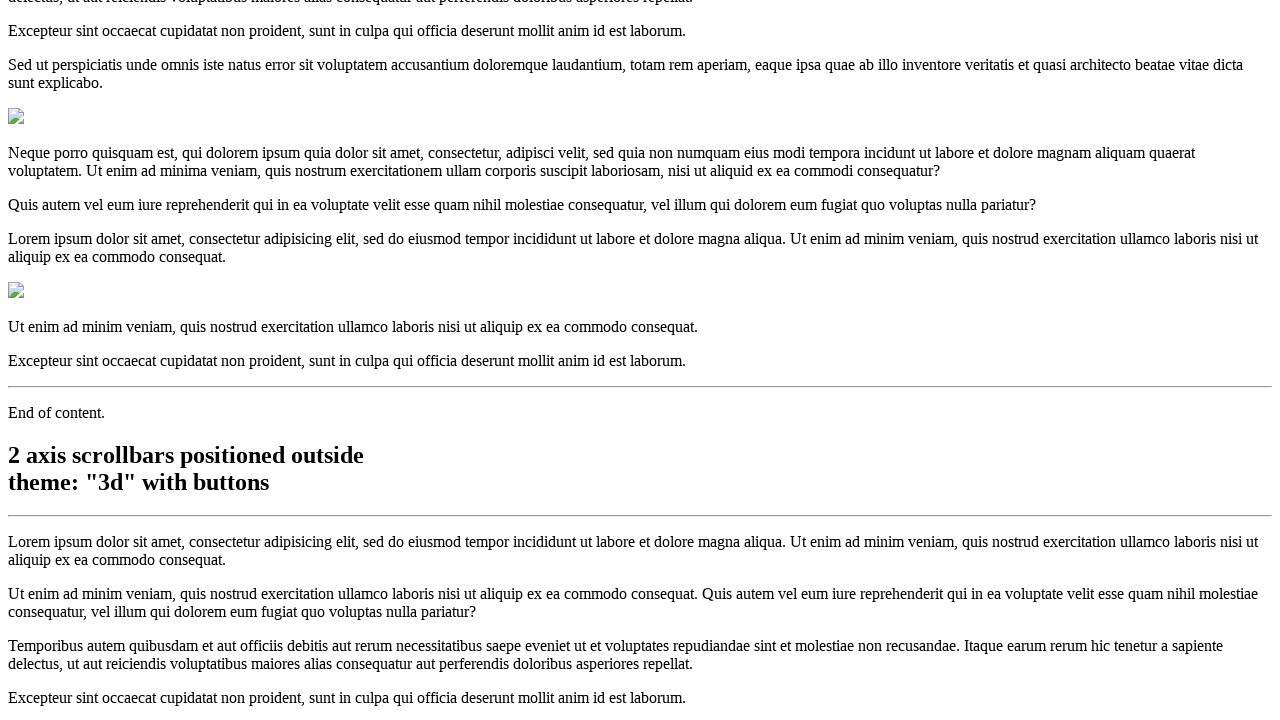

Retrieved inner HTML content of target paragraph element
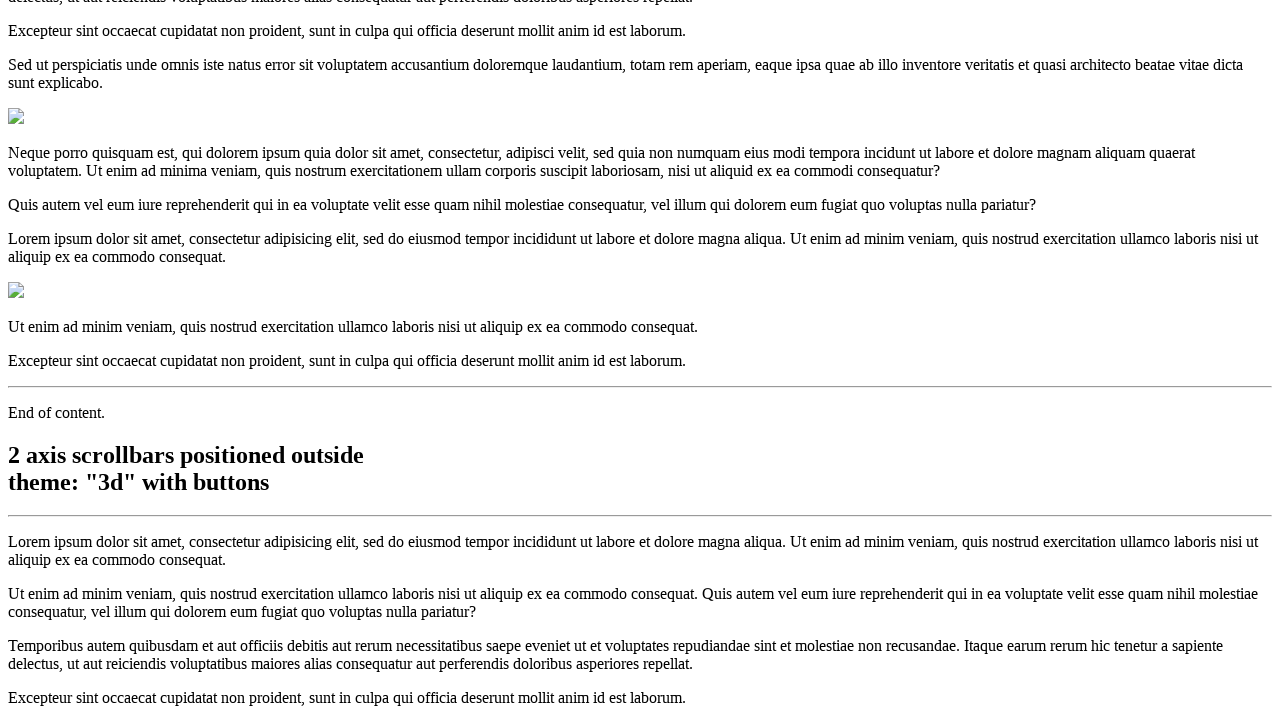

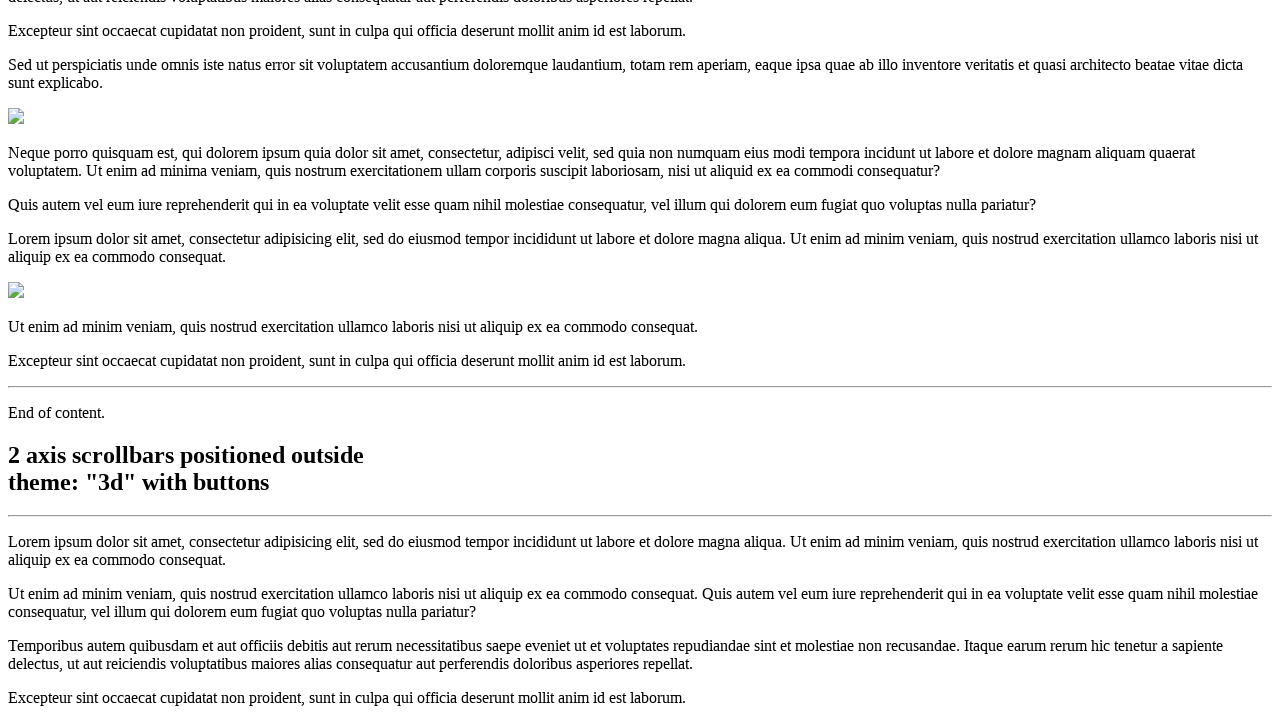